Tests the sign-up functionality by opening the sign-up modal, entering username and password, and submitting the form

Starting URL: https://www.demoblaze.com/

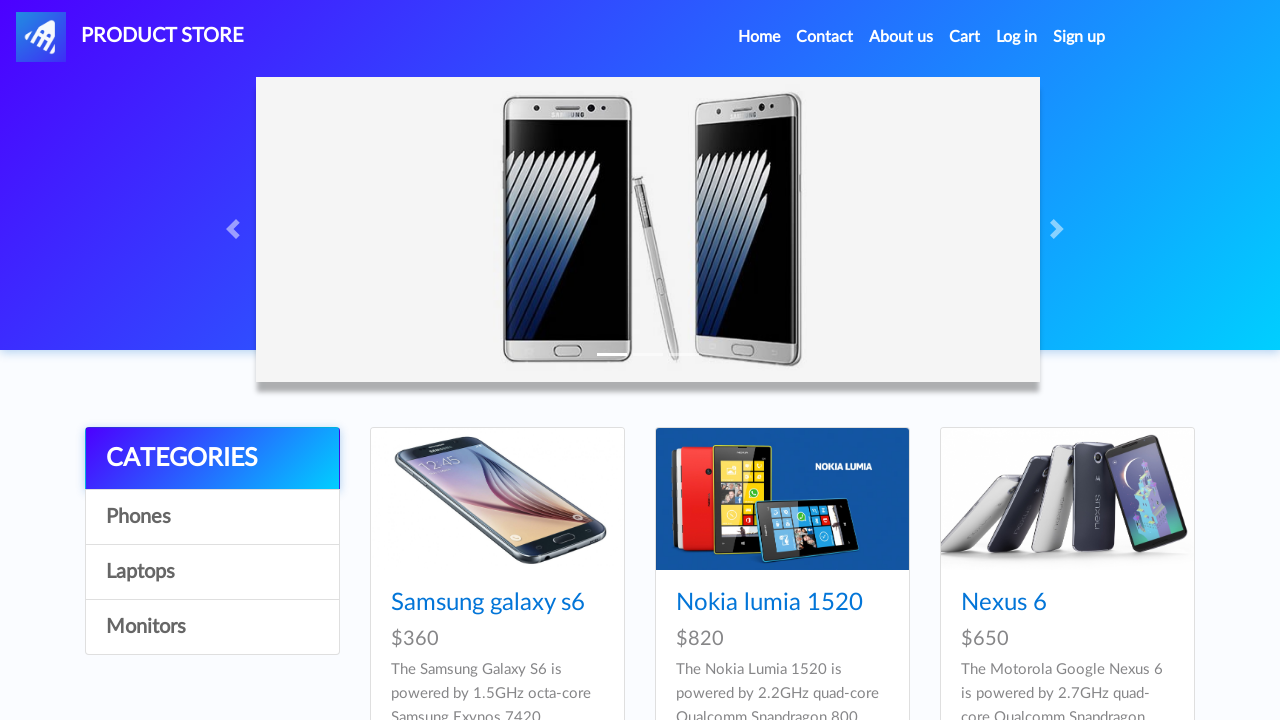

Clicked Sign up link to open modal at (1079, 37) on #signin2
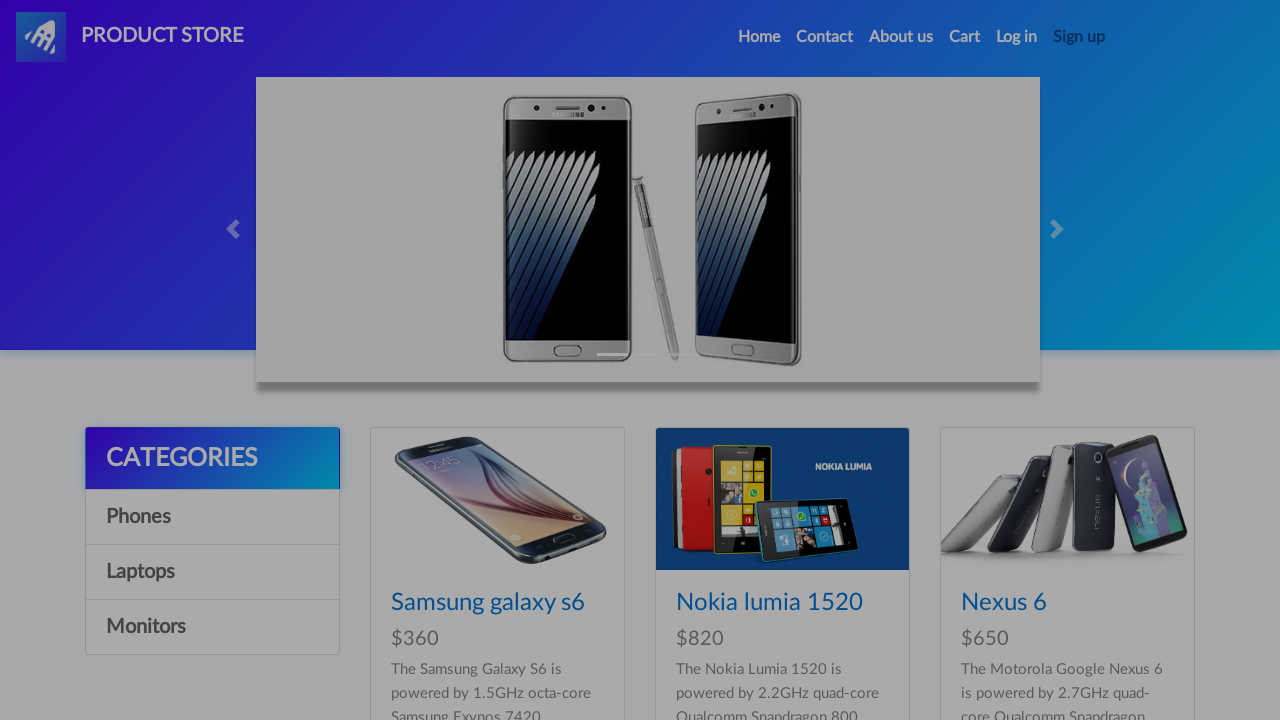

Sign-up modal loaded with username field visible
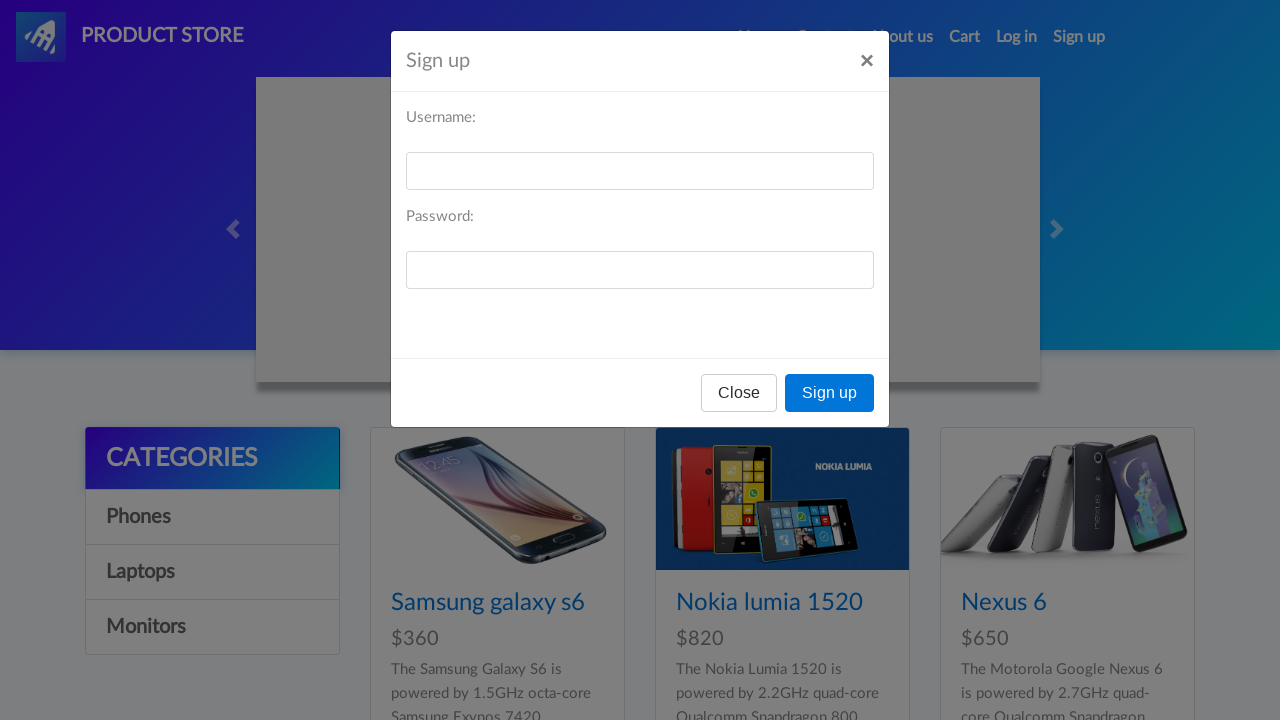

Filled username field with 'randomuser7842@mail.com' on #sign-username
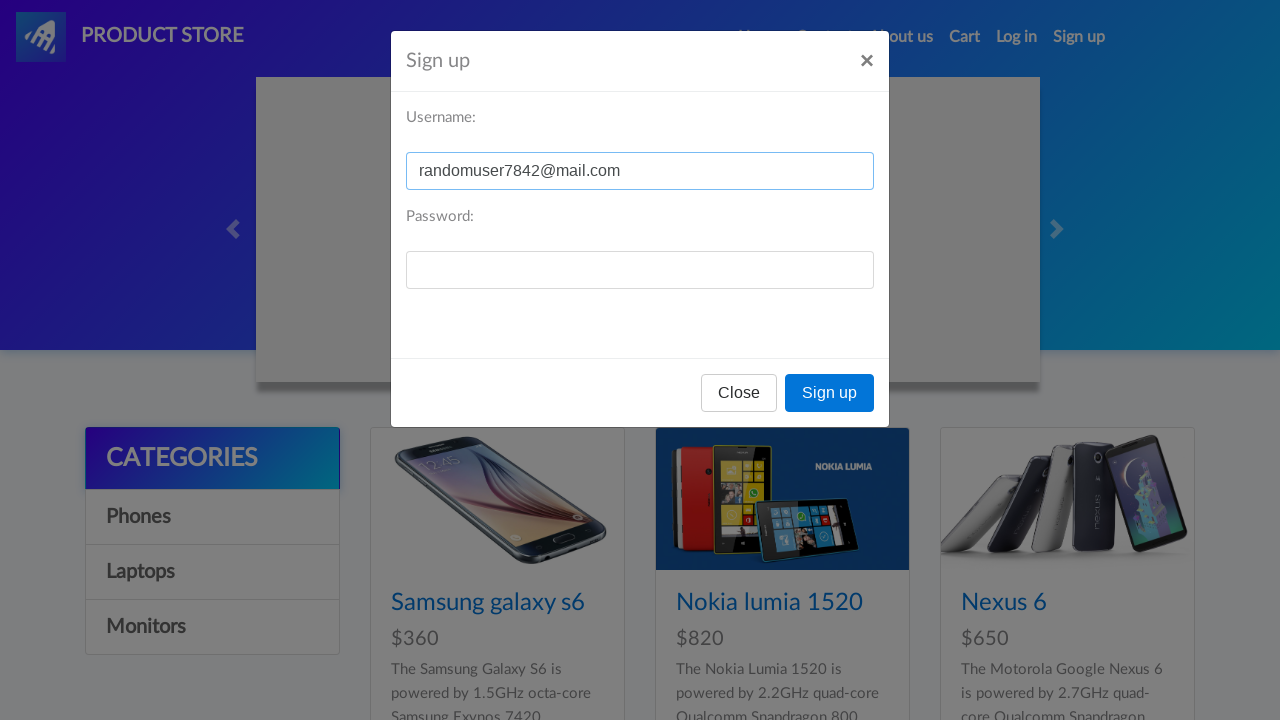

Filled password field with 'SecurePass123' on #sign-password
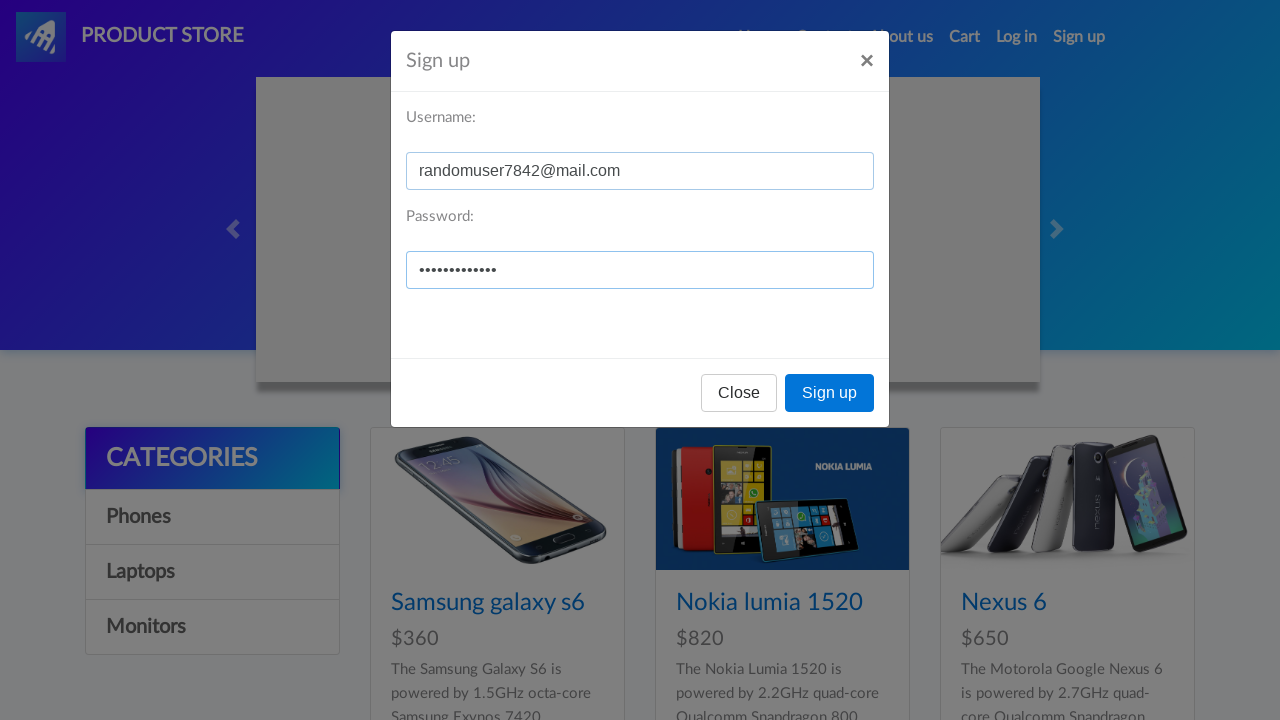

Clicked Sign up button to submit form at (830, 393) on xpath=//button[text()='Sign up']
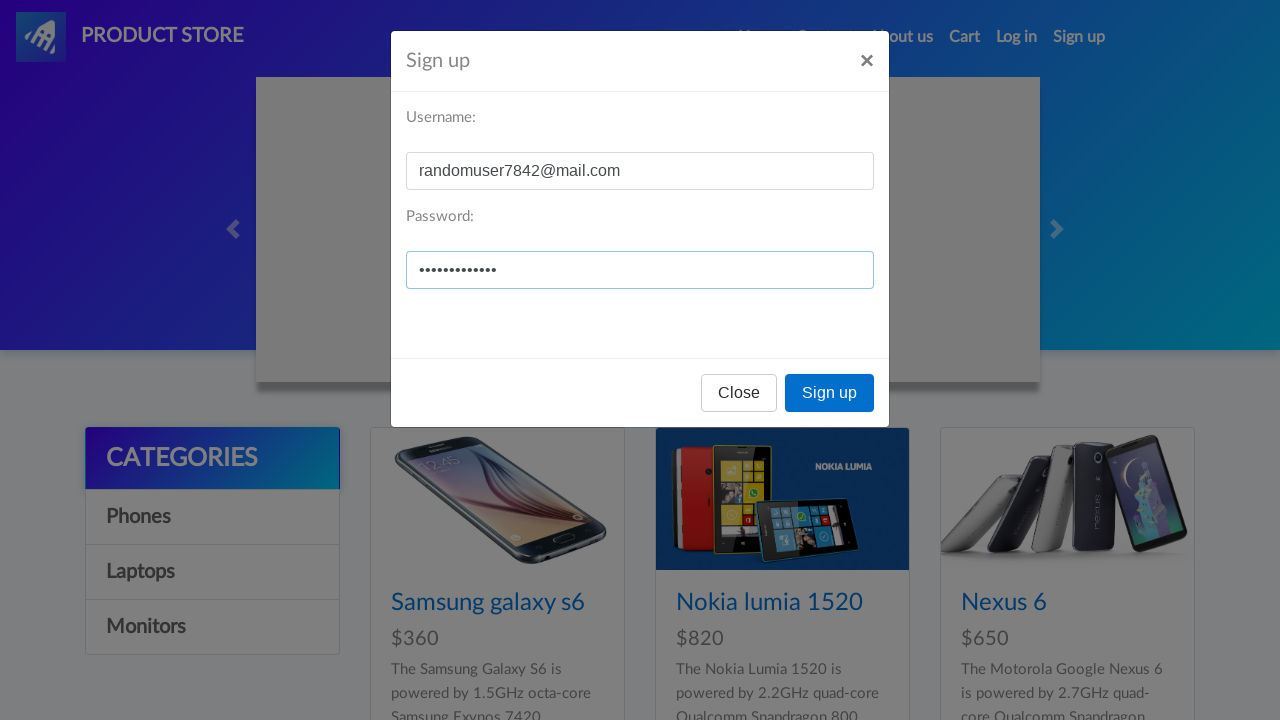

Set up dialog handler to accept alerts
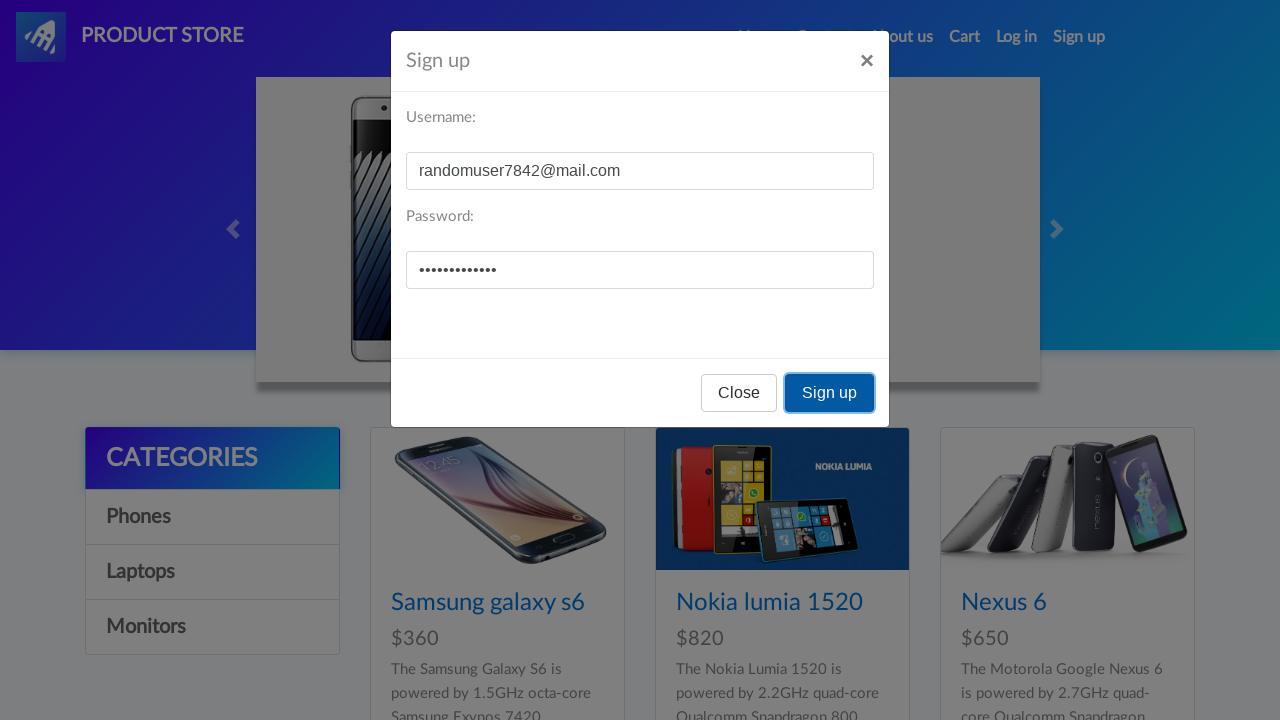

Waited 2 seconds for sign-up confirmation
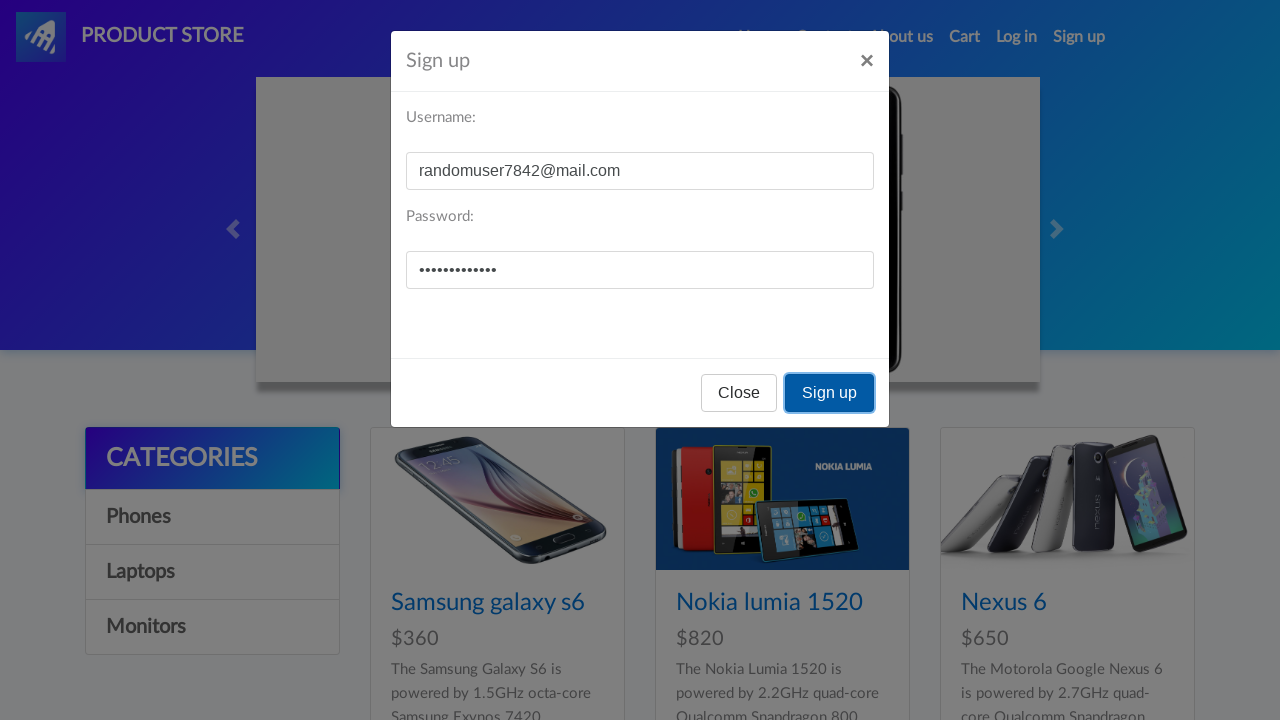

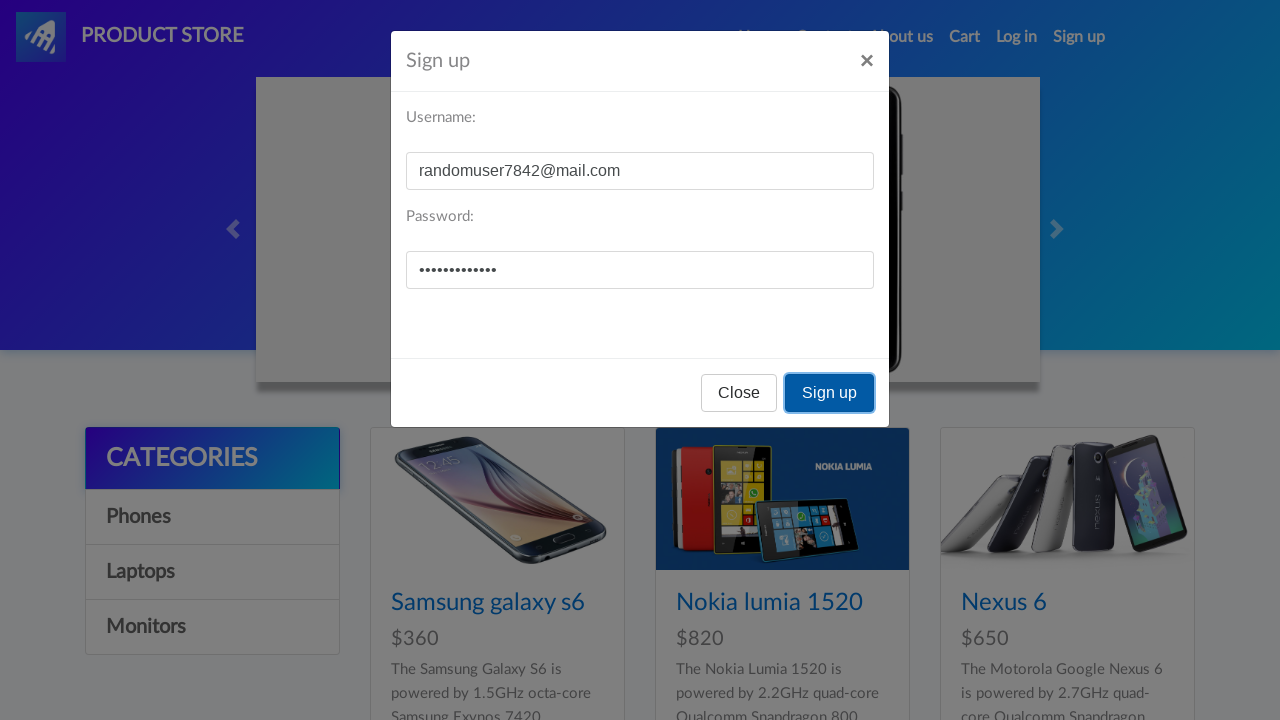